Tests JavaScript alert handling by clicking a button that triggers an alert, then accepting the alert dialog.

Starting URL: http://tizag.com/javascriptT/javascriptalert.php

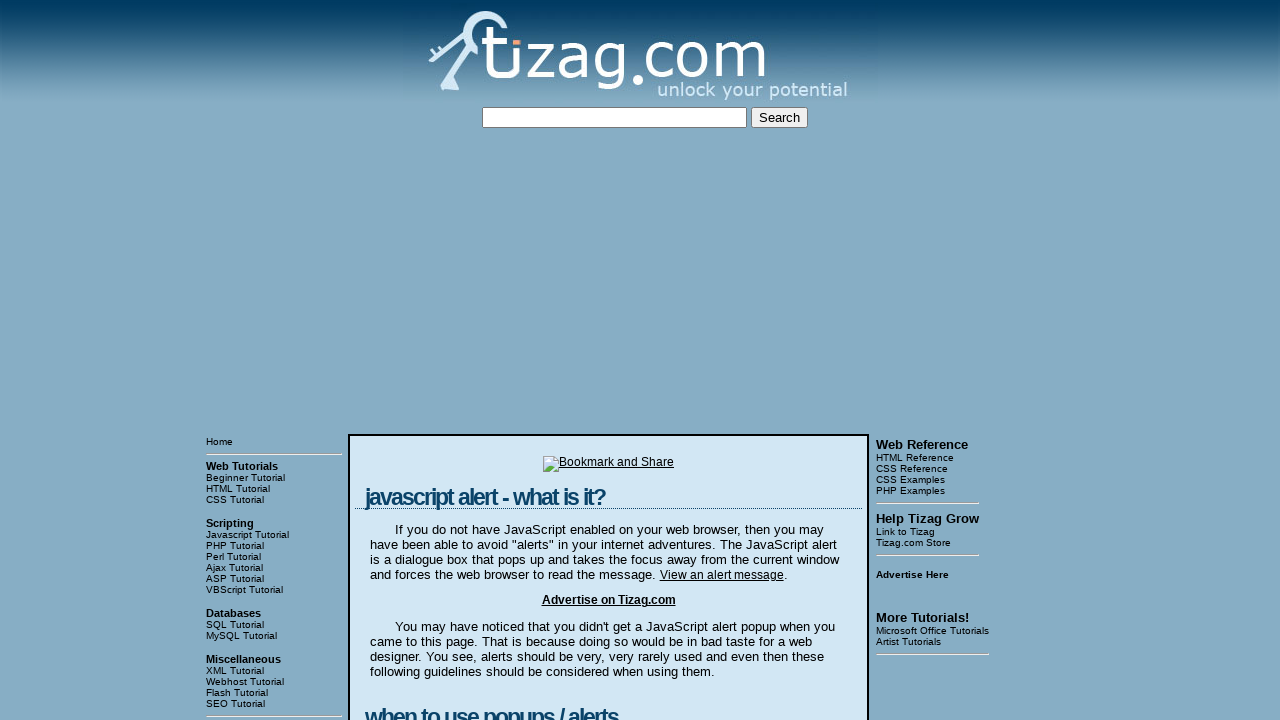

Clicked button to trigger JavaScript alert at (428, 361) on xpath=/html/body/table[3]/tbody/tr[1]/td[2]/table/tbody/tr/td/div[4]/form/input
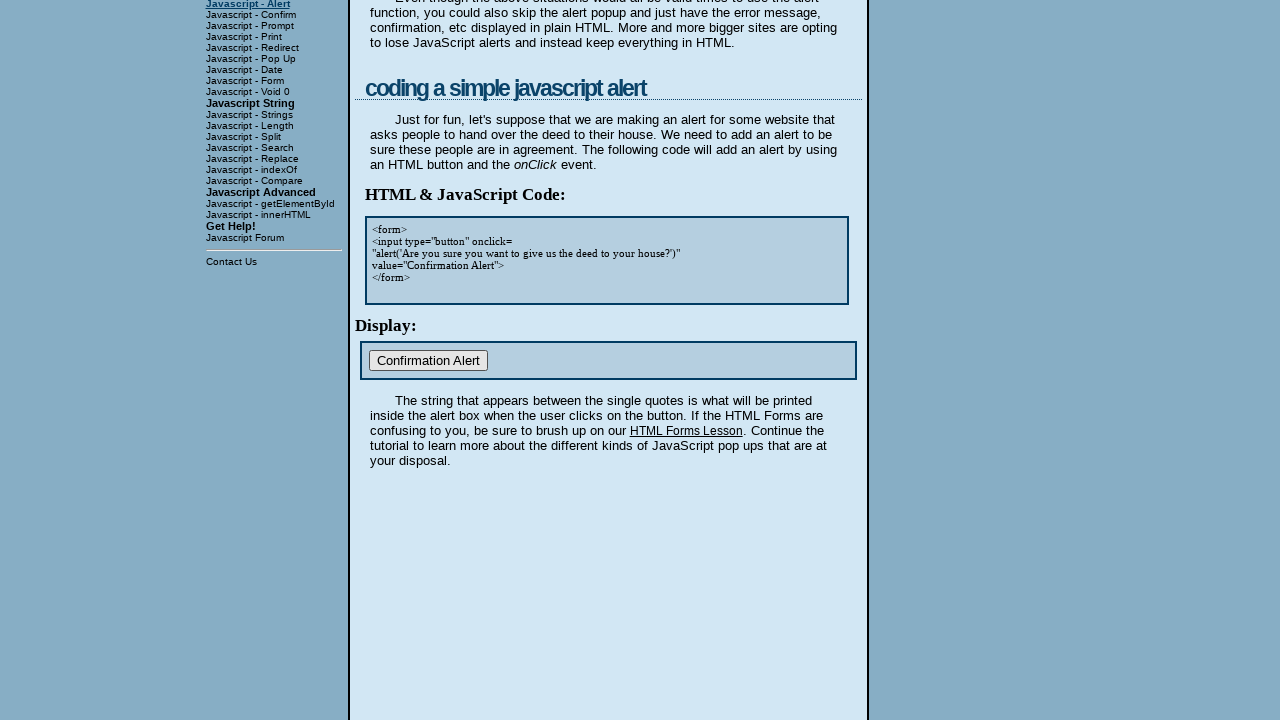

Set up dialog event listener to accept alerts
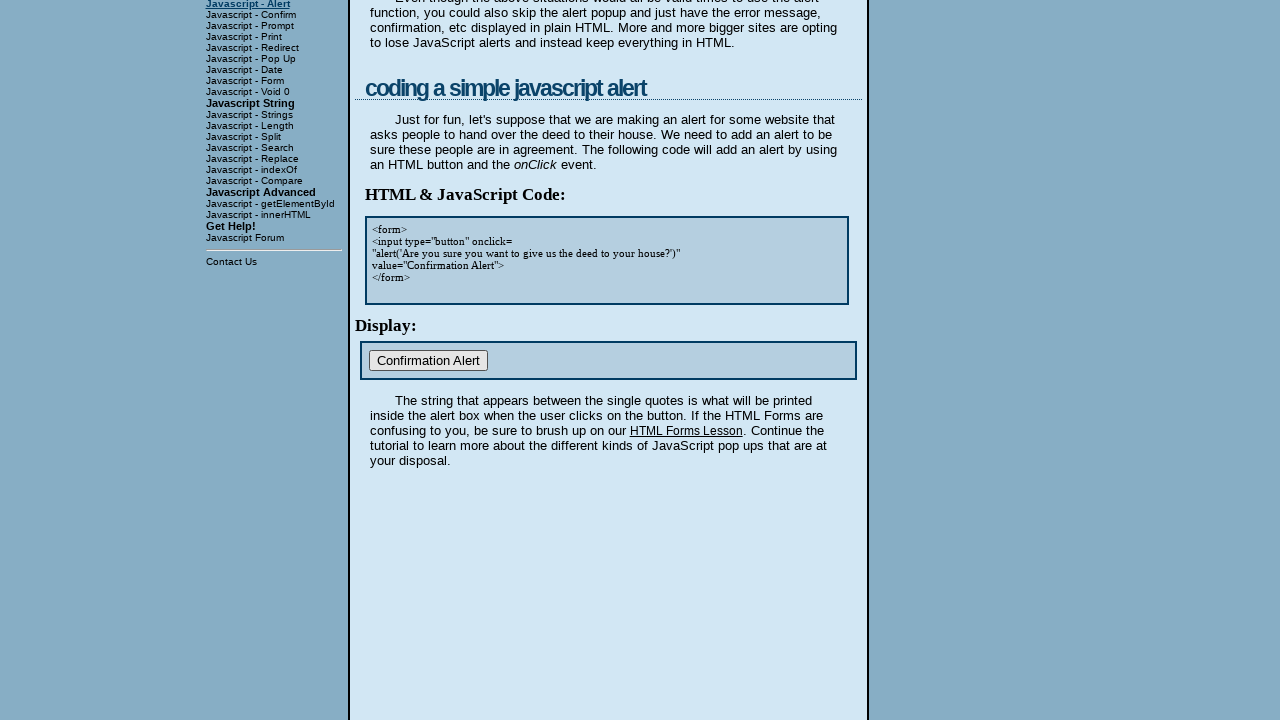

Clicked button again to trigger alert with handler in place at (428, 361) on xpath=/html/body/table[3]/tbody/tr[1]/td[2]/table/tbody/tr/td/div[4]/form/input
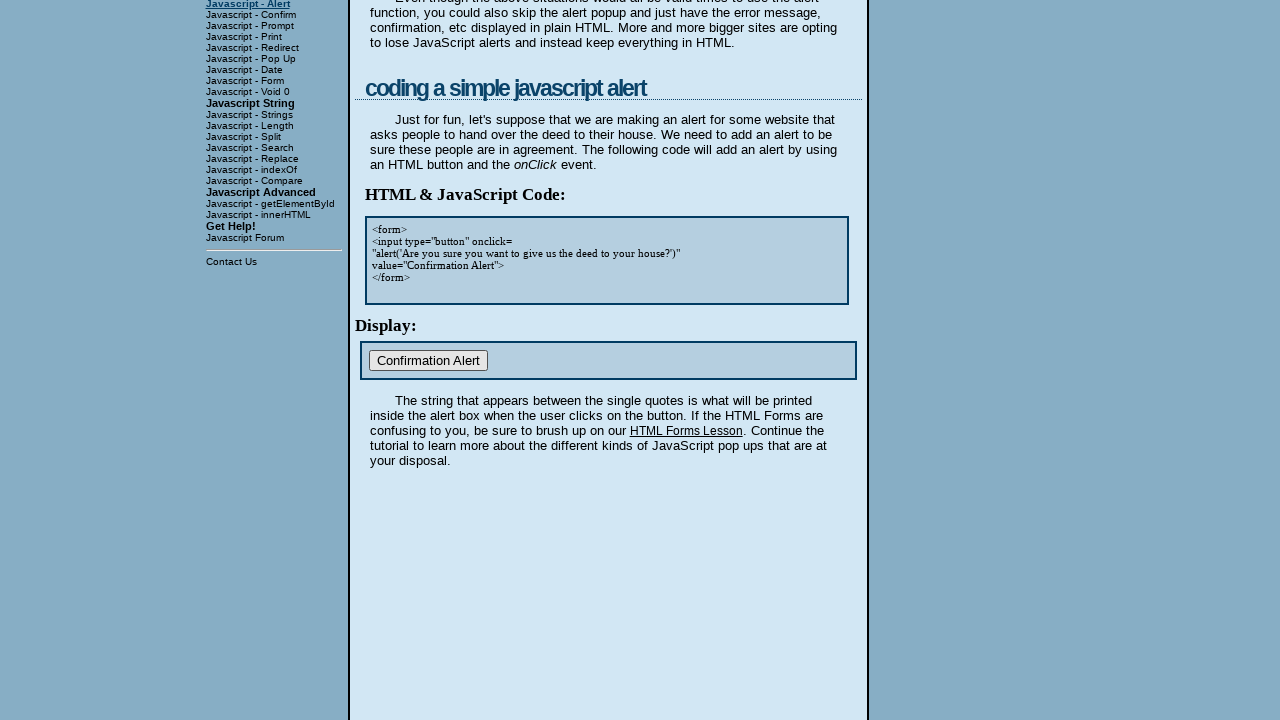

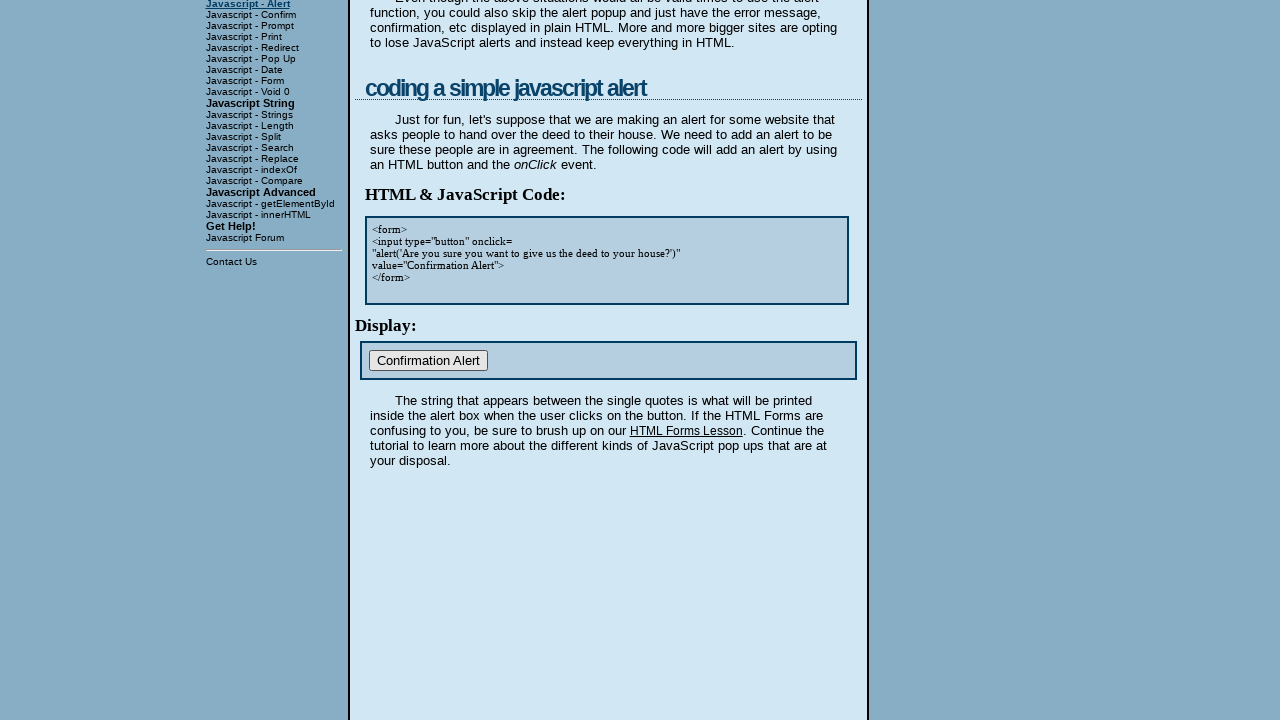